Tests drag and drop functionality on jQuery UI demo page by dragging an element and dropping it onto a target area

Starting URL: https://jqueryui.com/droppable/

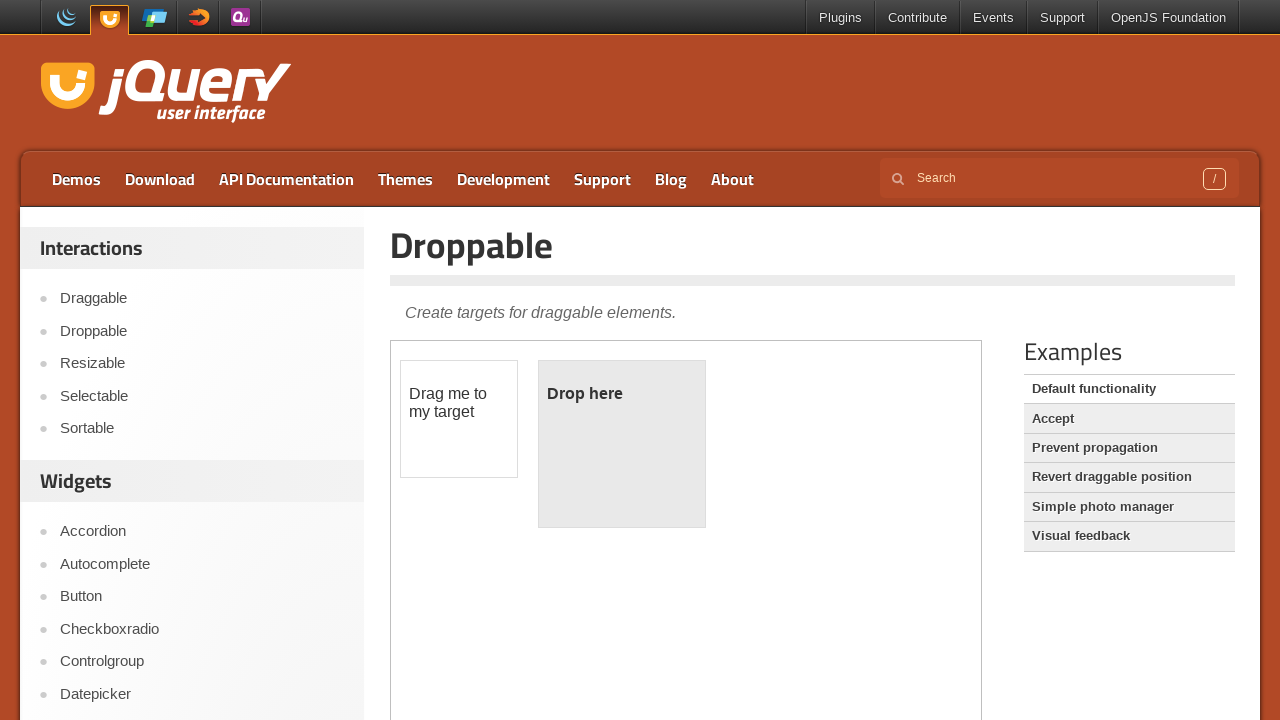

Navigated to jQuery UI droppable demo page
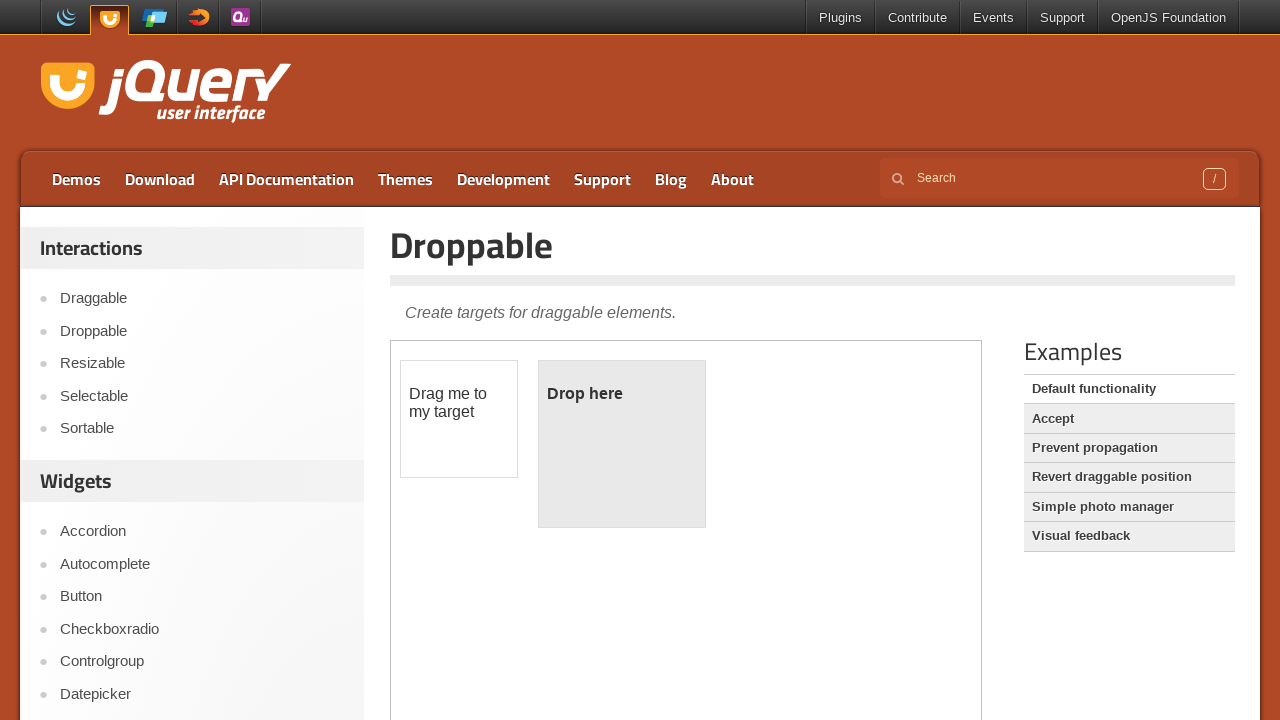

Located the demo frame containing drag and drop elements
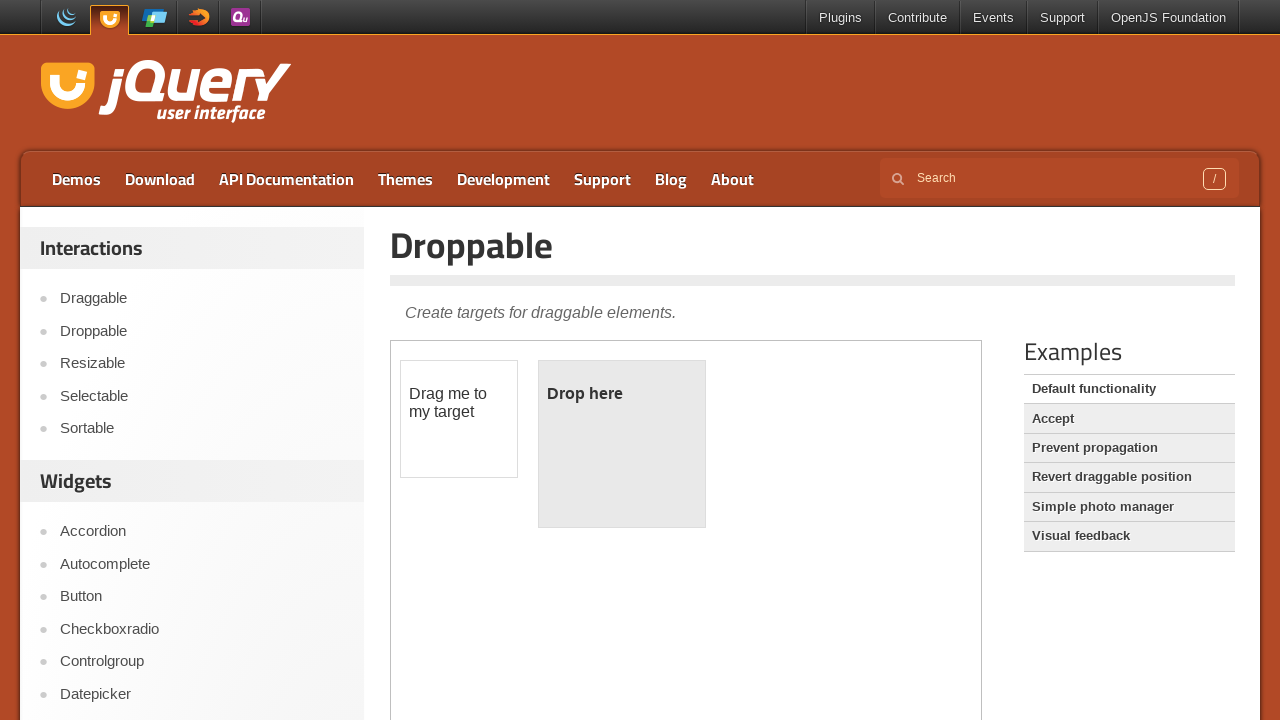

Located the draggable element
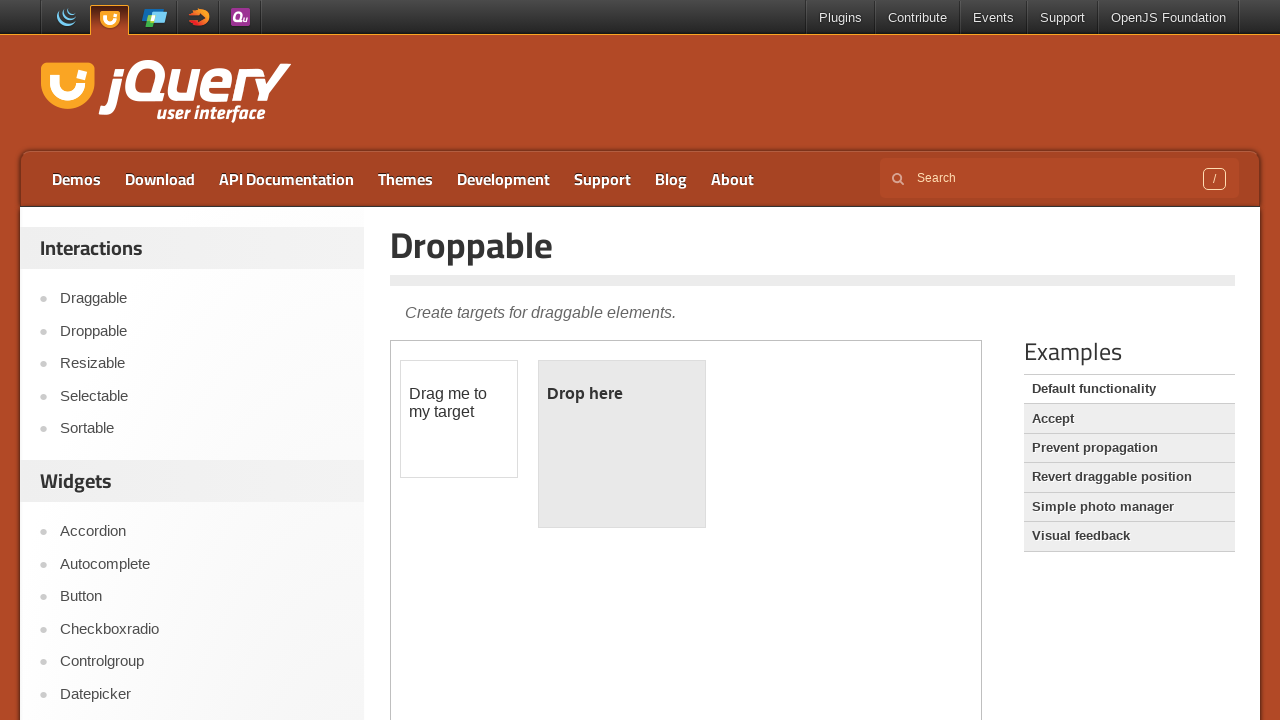

Located the droppable target element
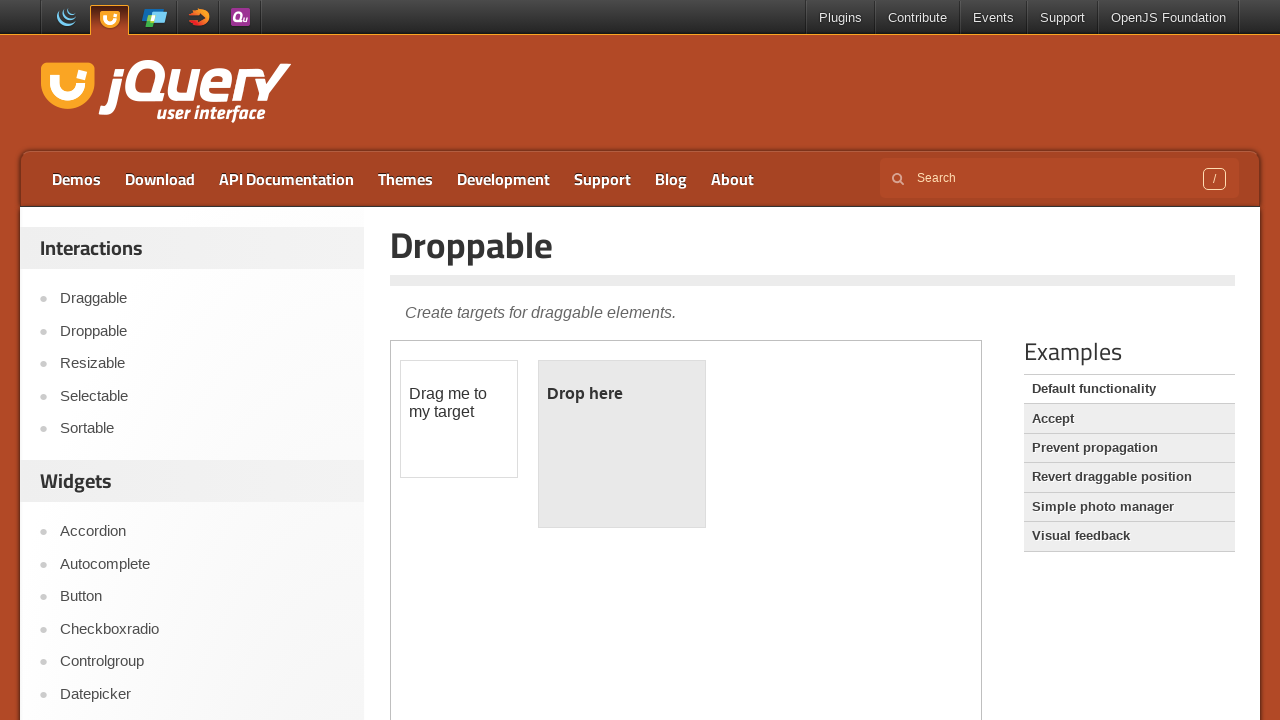

Dragged the draggable element and dropped it onto the droppable target at (622, 444)
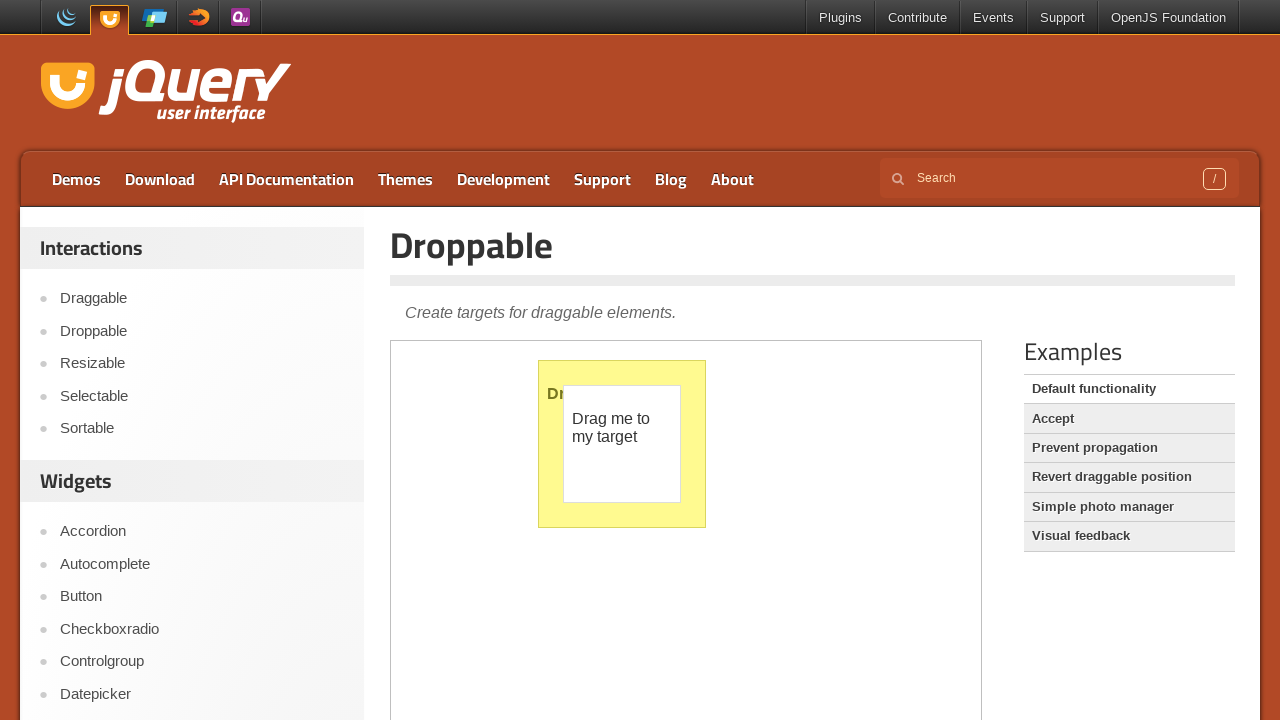

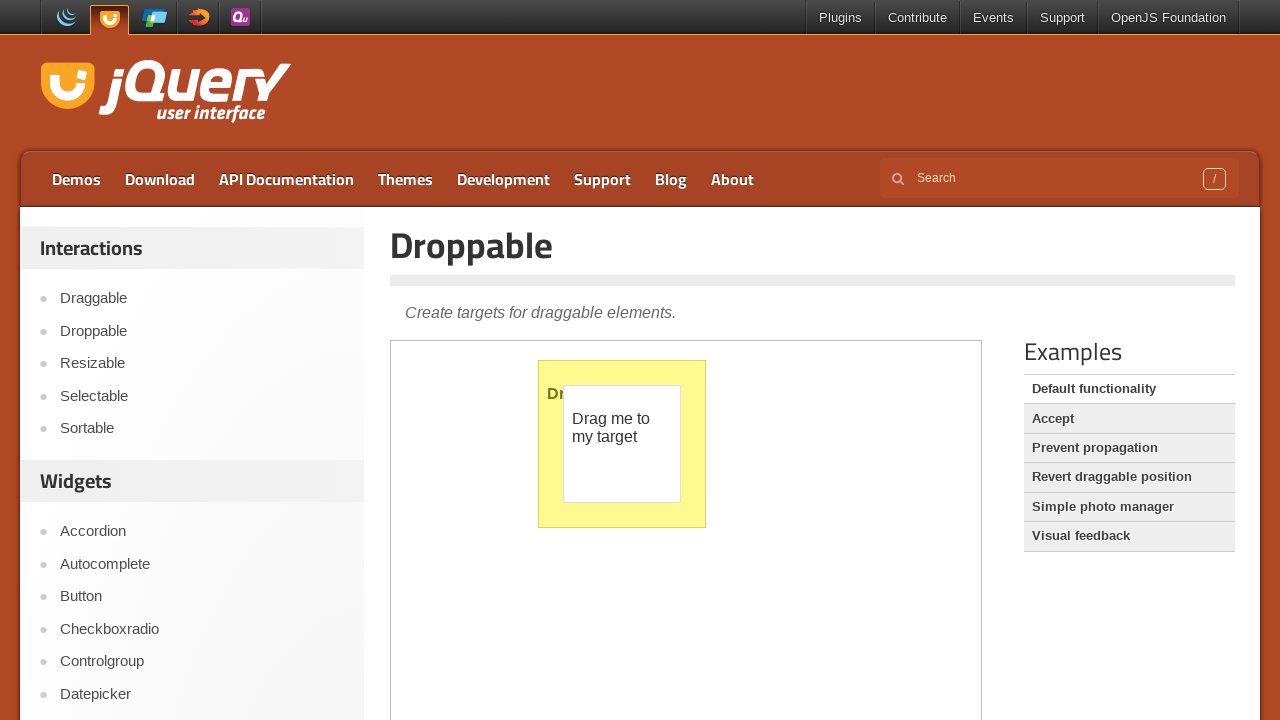